Tests accepting a JavaScript alert by clicking a button that triggers an alert, verifying the alert text, accepting it, and confirming the result message.

Starting URL: https://automationfc.github.io/basic-form/index.html

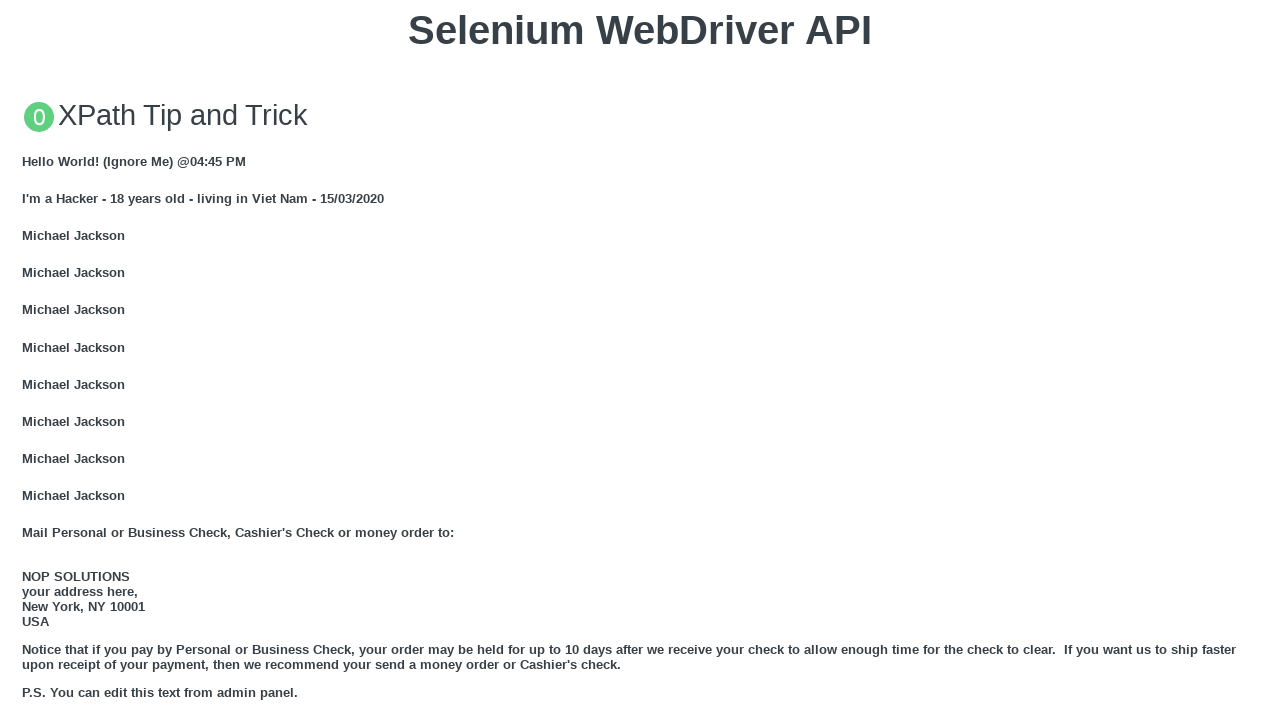

Navigated to the basic form page
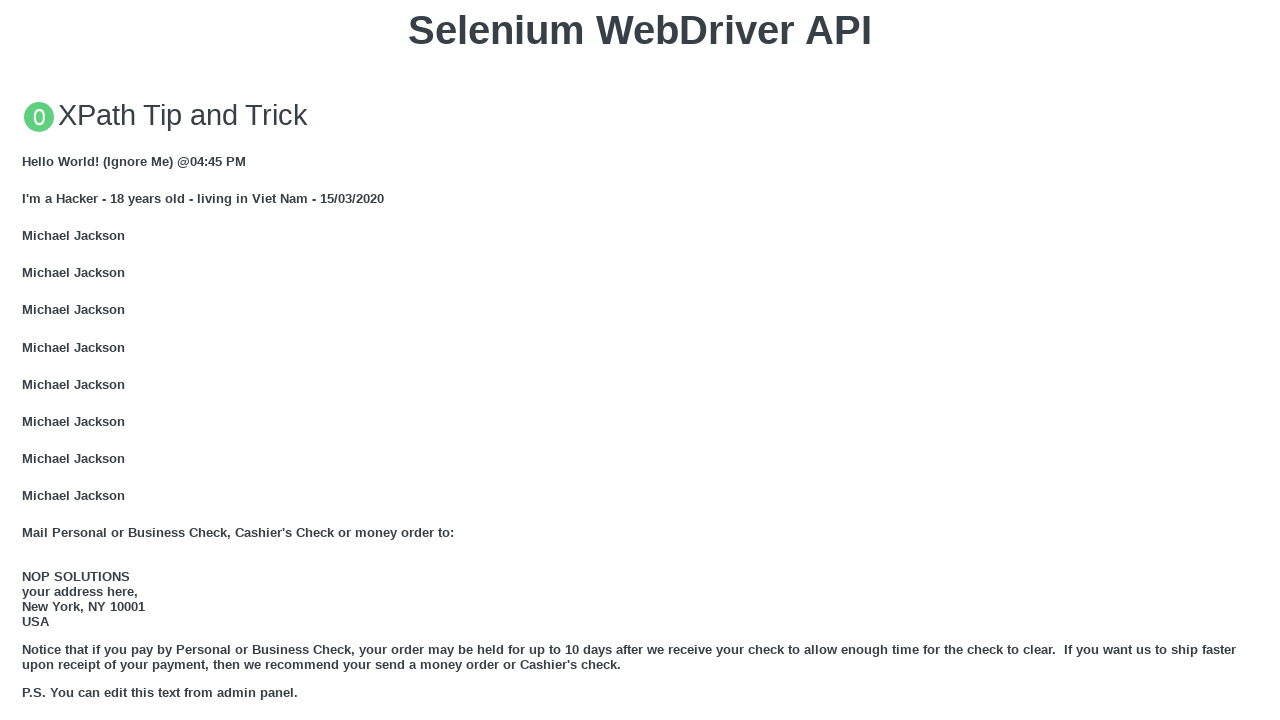

Clicked button to trigger JavaScript alert at (640, 360) on xpath=//button[text()='Click for JS Alert']
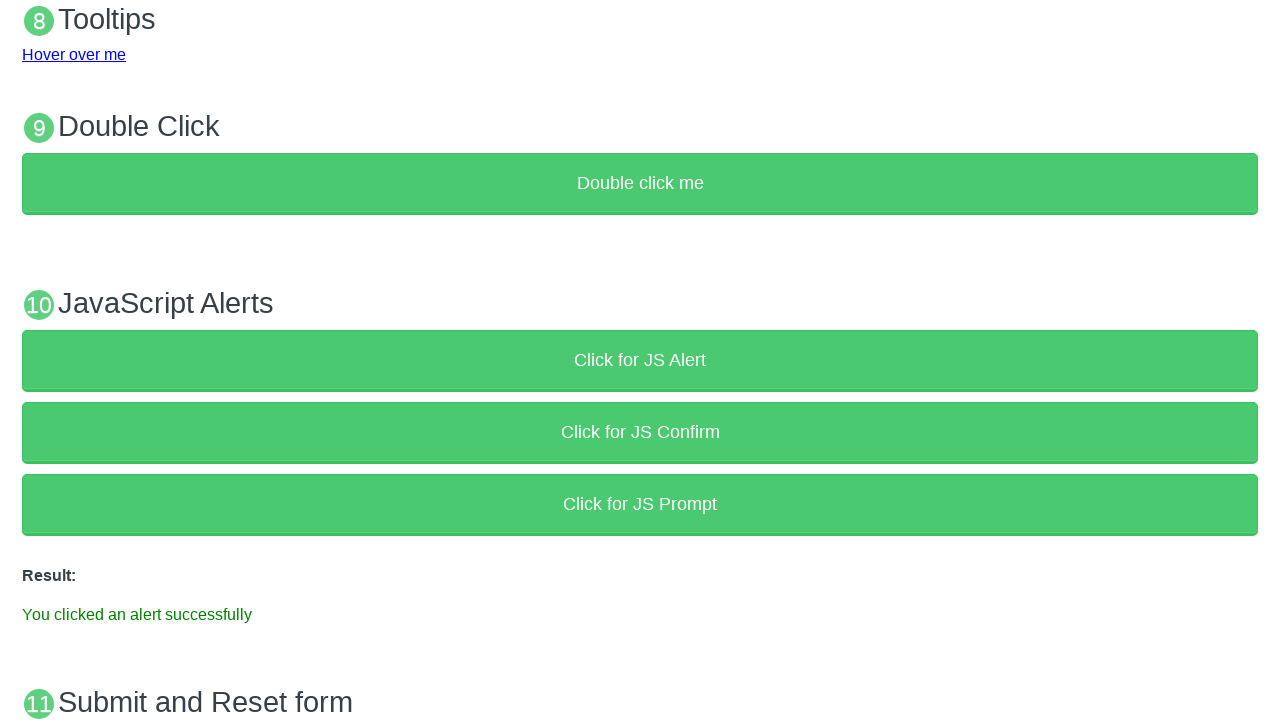

Set up dialog handler to accept alerts
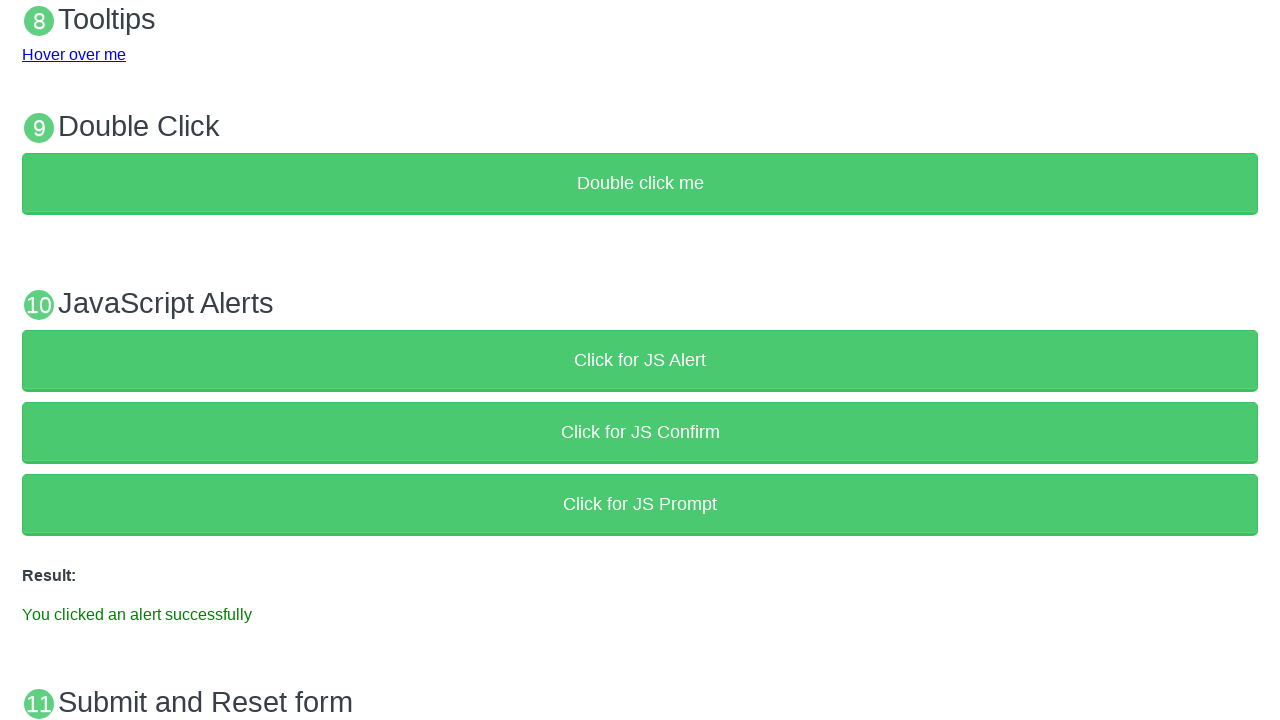

Result message appeared after accepting alert
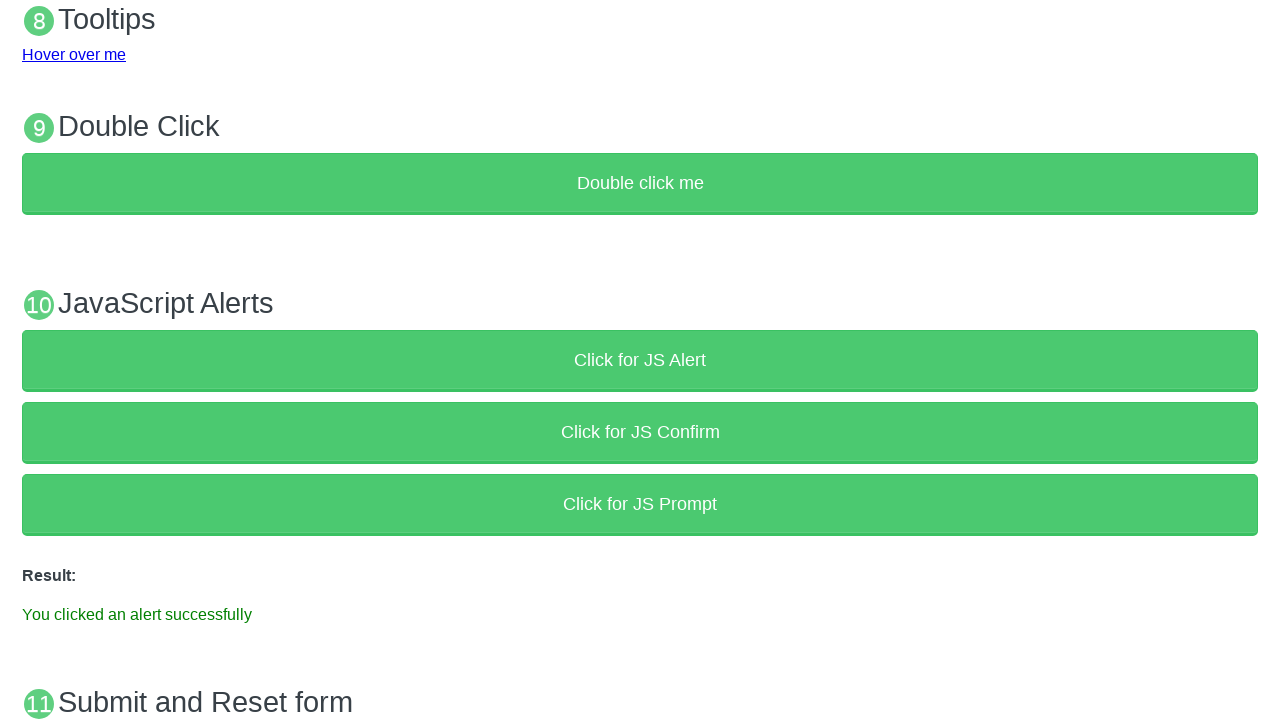

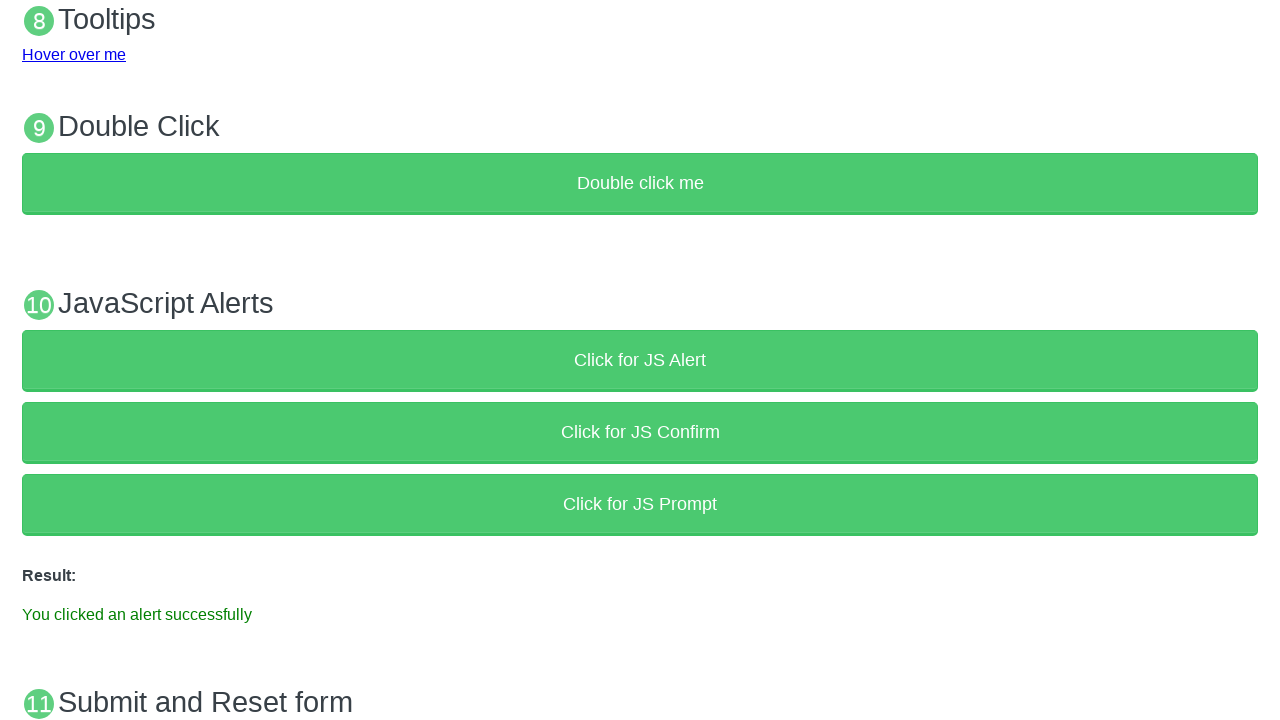